Tests clicking a button identified by class attribute

Starting URL: http://www.uitestingplayground.com/classattr

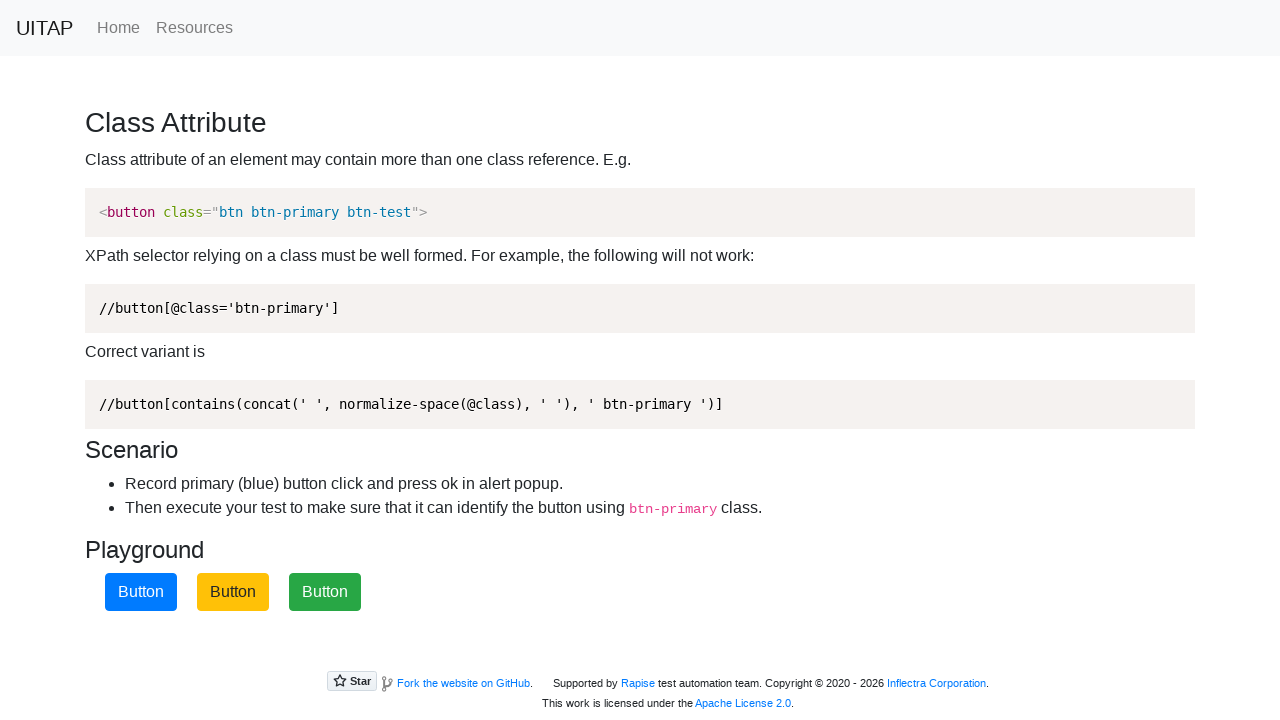

Clicked button identified by class attribute 'btn-primary' at (141, 592) on button.btn-primary
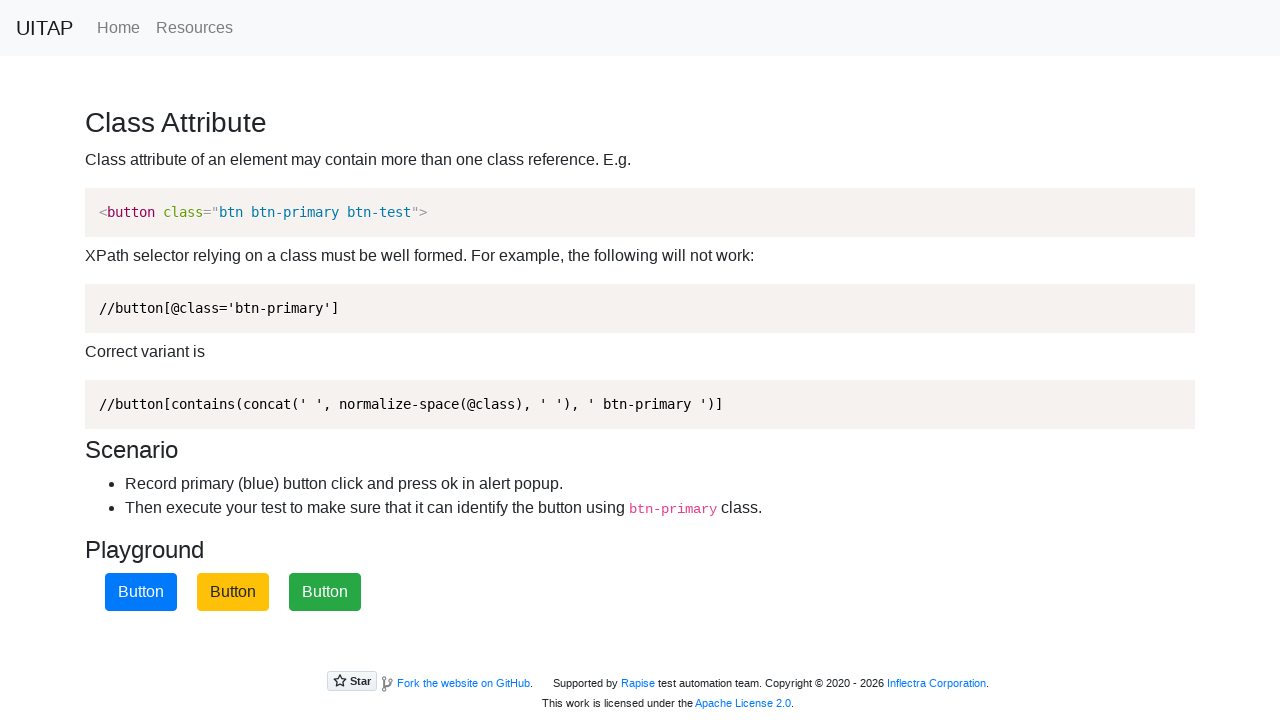

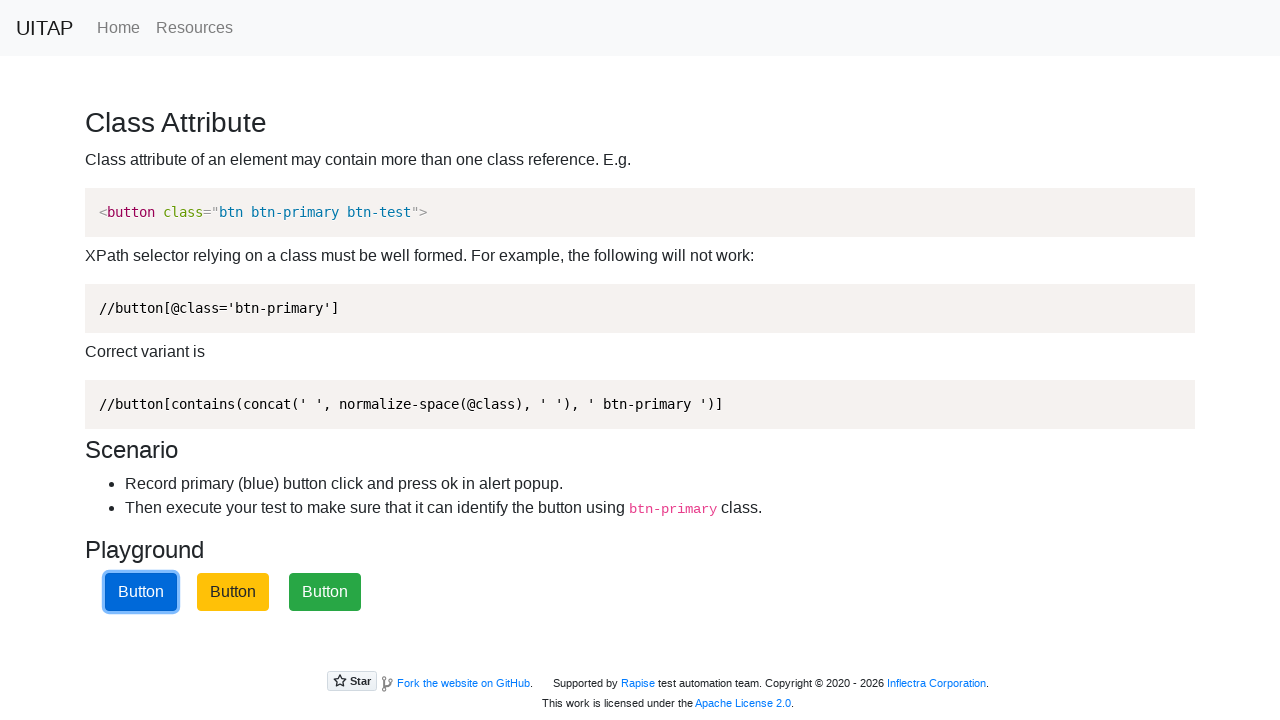